Tests the newsletter subscription functionality by scrolling to footer, entering email, and verifying successful subscription message

Starting URL: https://automationexercise.com/

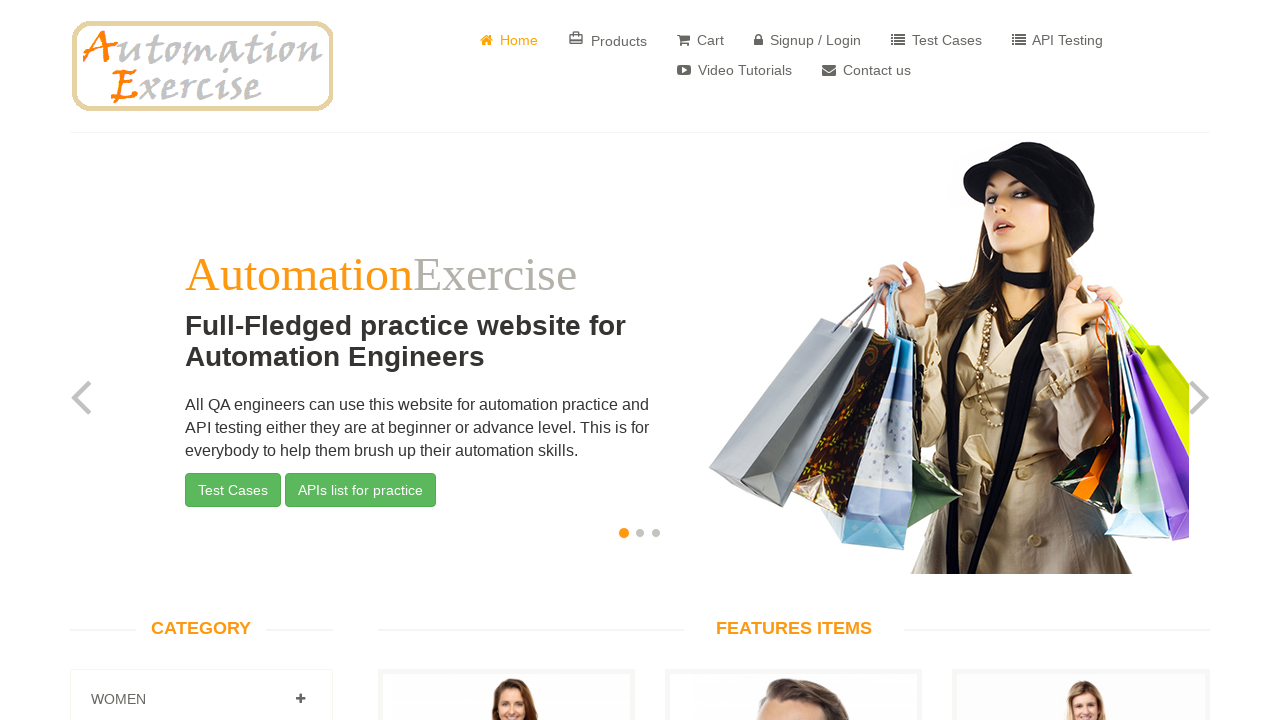

Verified home page is visible - website logo detected
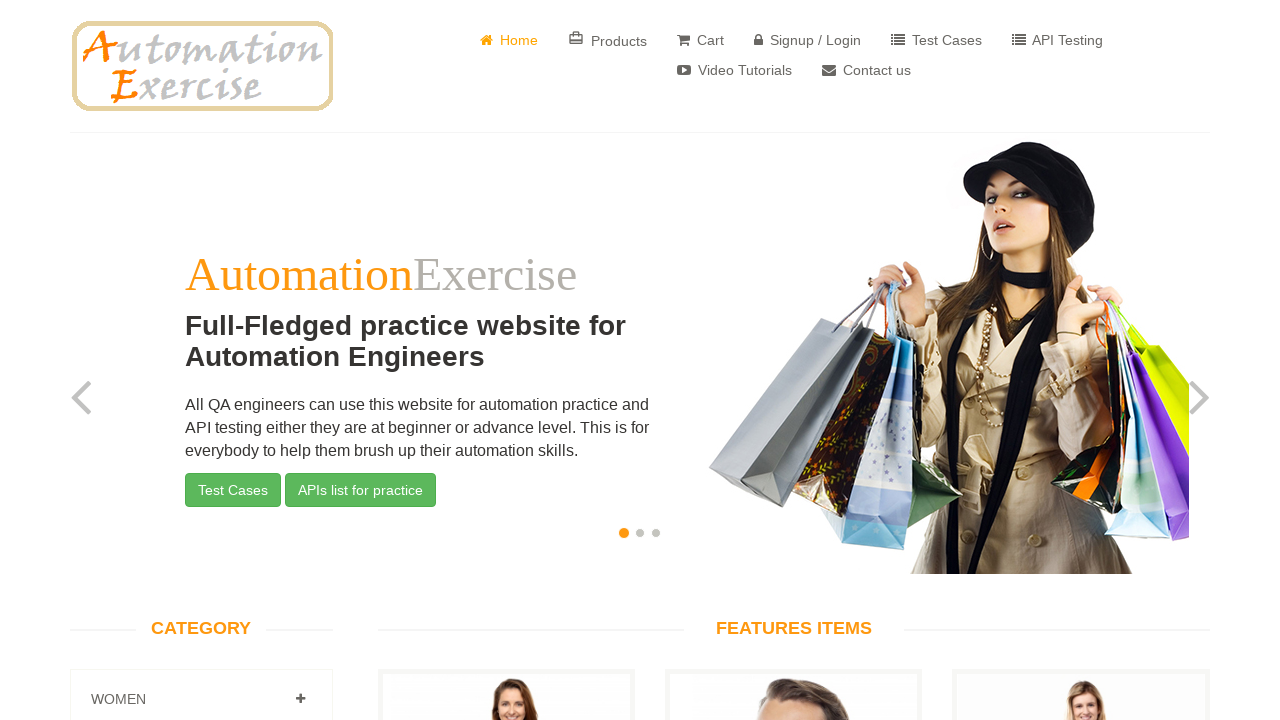

Scrolled down to footer section
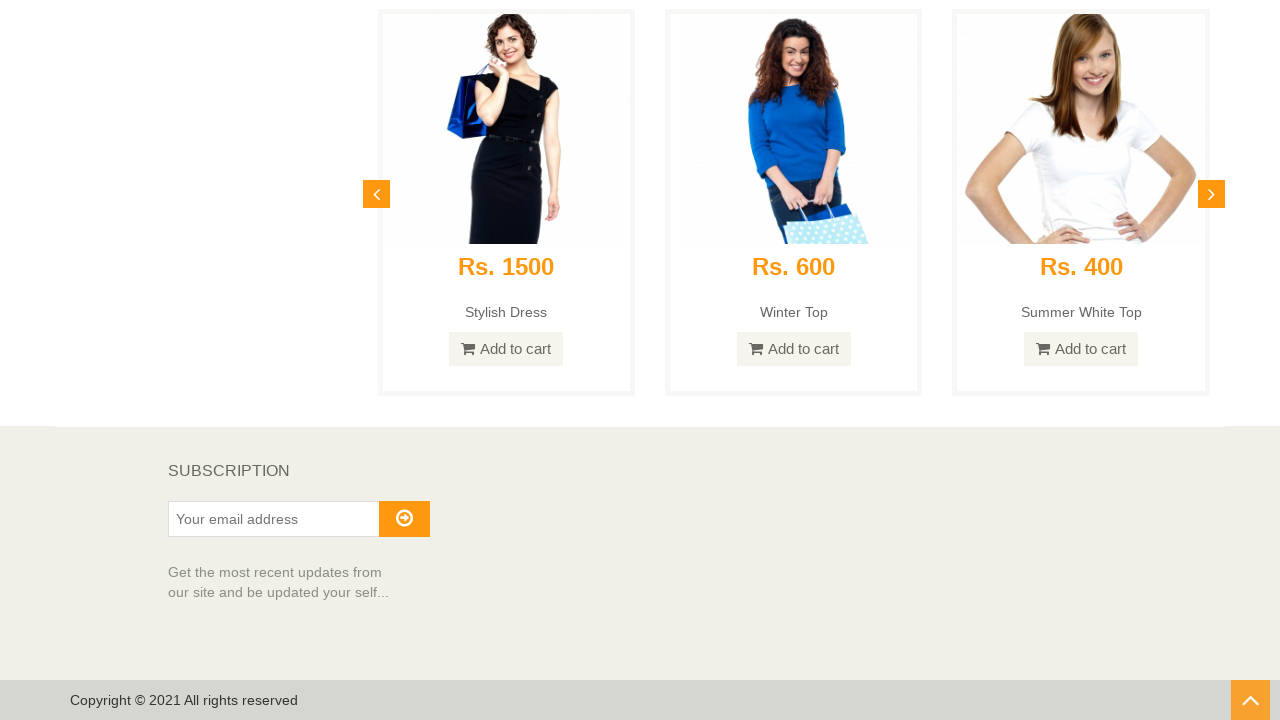

Subscription heading is visible in footer
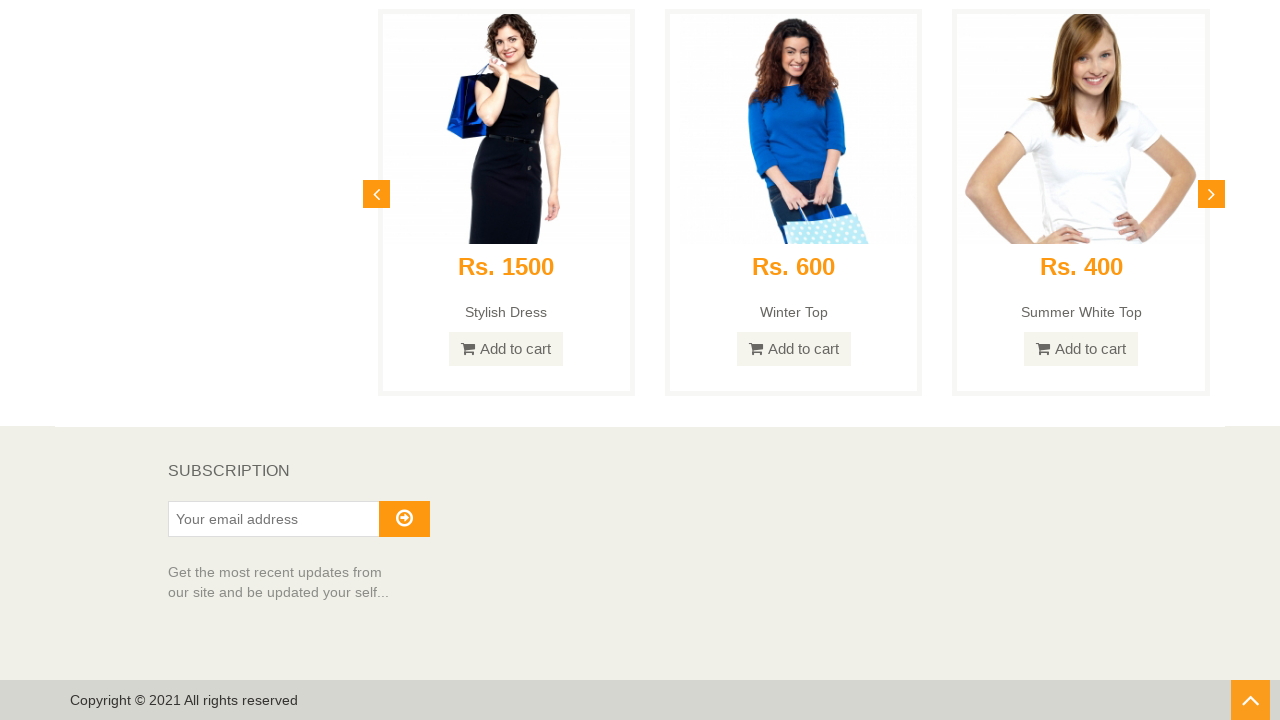

Entered email address in subscription field on #susbscribe_email
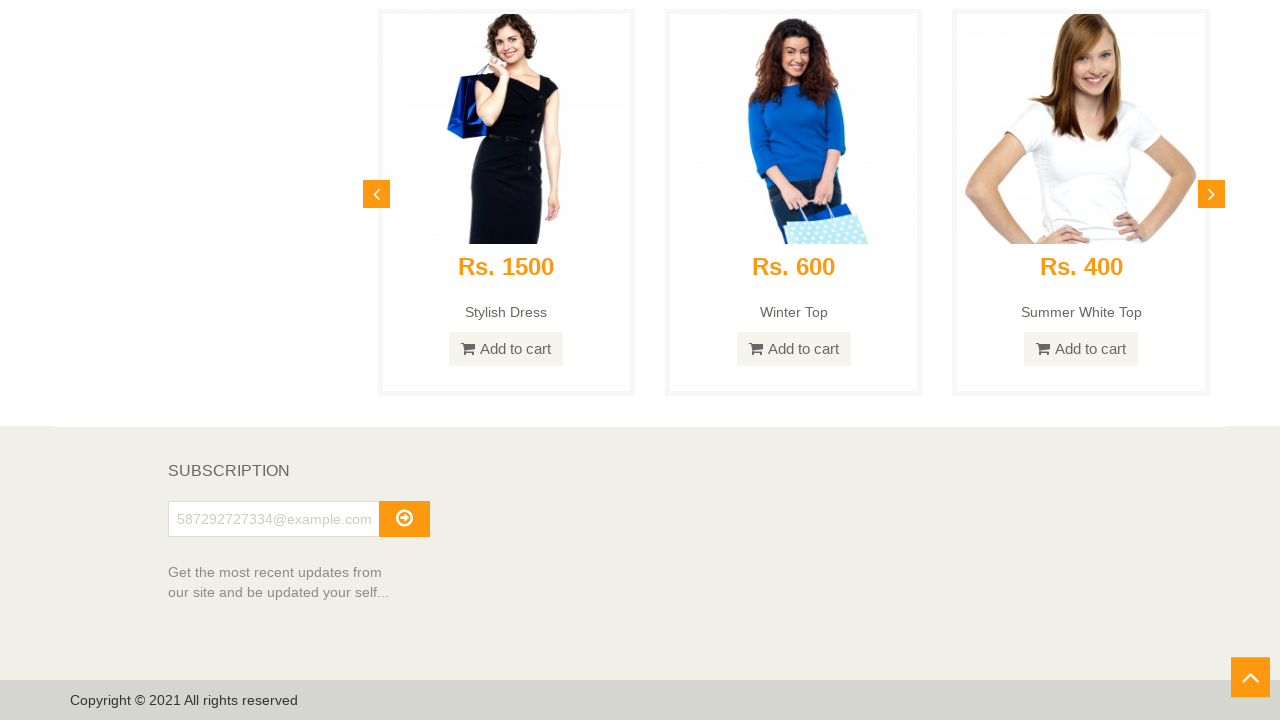

Clicked subscribe button at (404, 519) on #subscribe
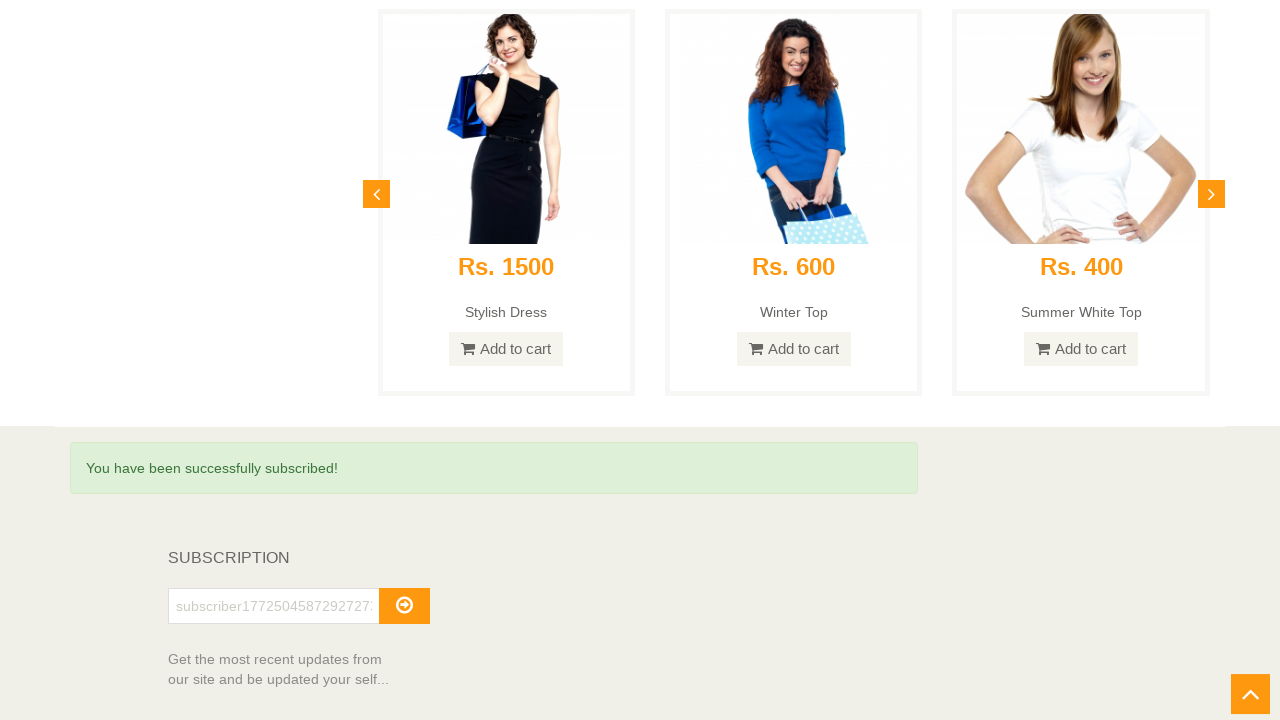

Verified successful subscription message appeared
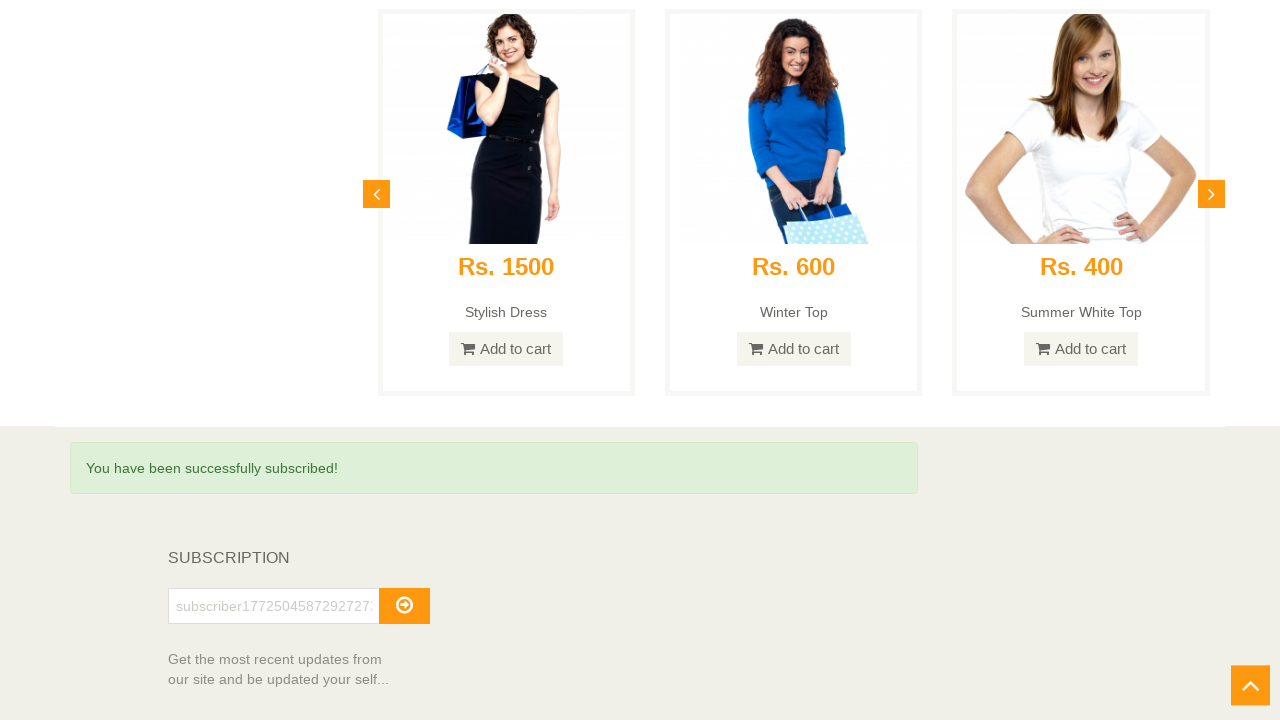

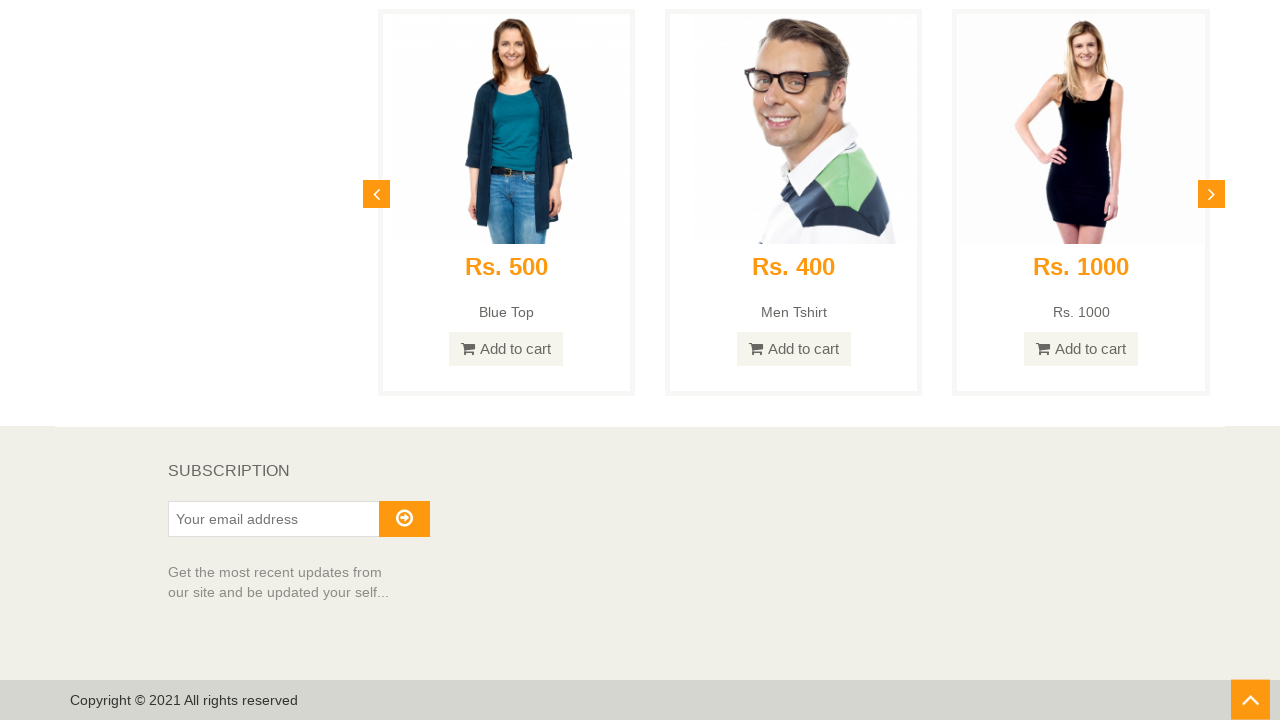